Tests the BlazeDemo flight booking home page by selecting a destination city from the dropdown and verifying the page elements are present

Starting URL: http://blazedemo.com/index.php

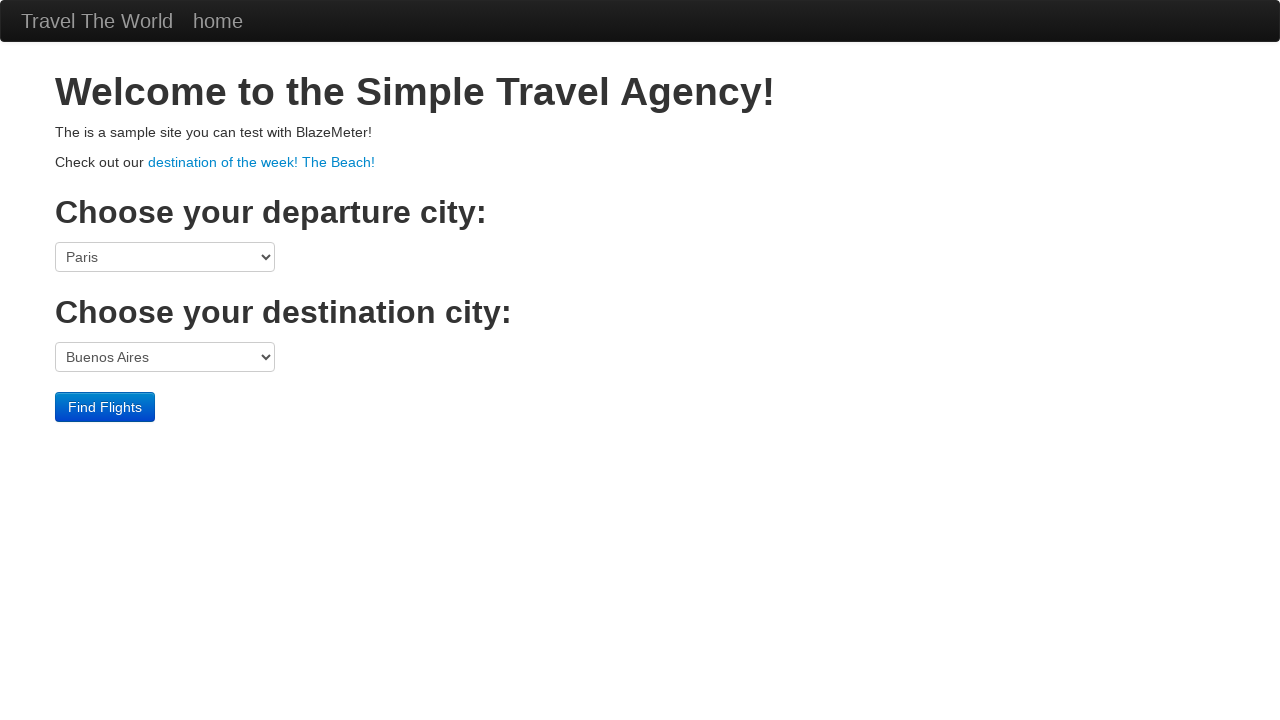

Waited for header with 'Travel The World' to load
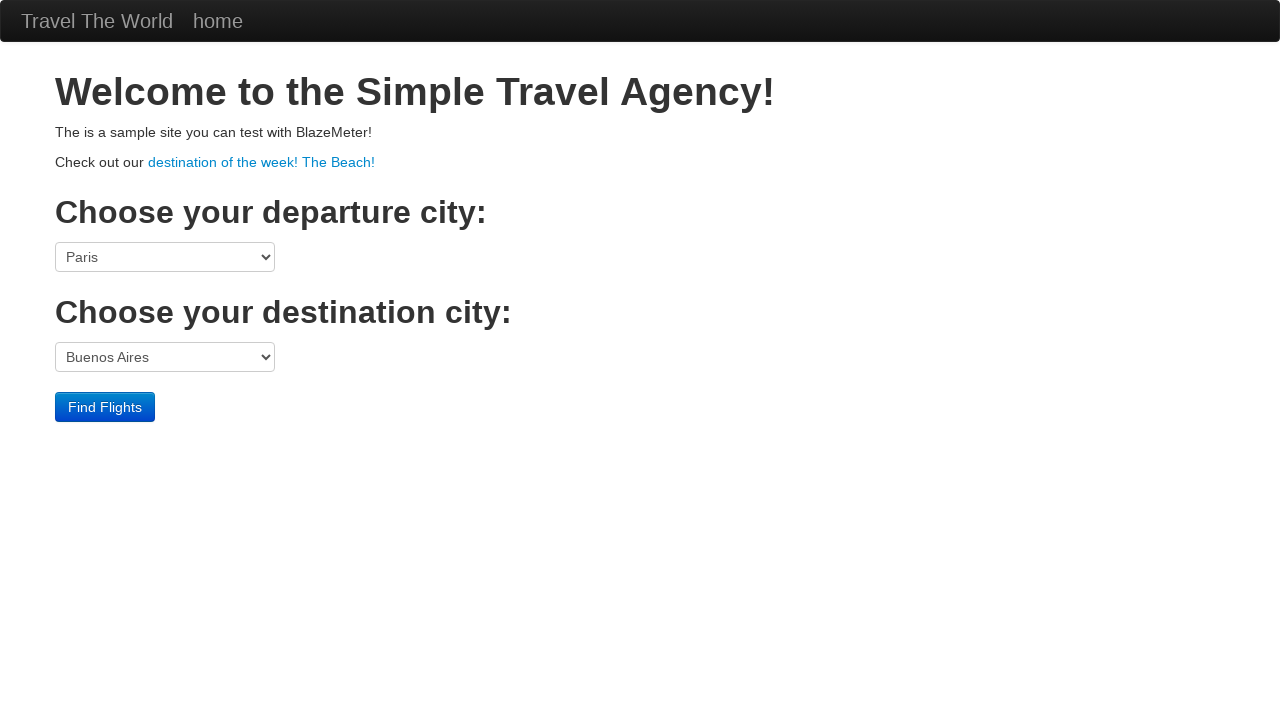

Waited for welcome message to display
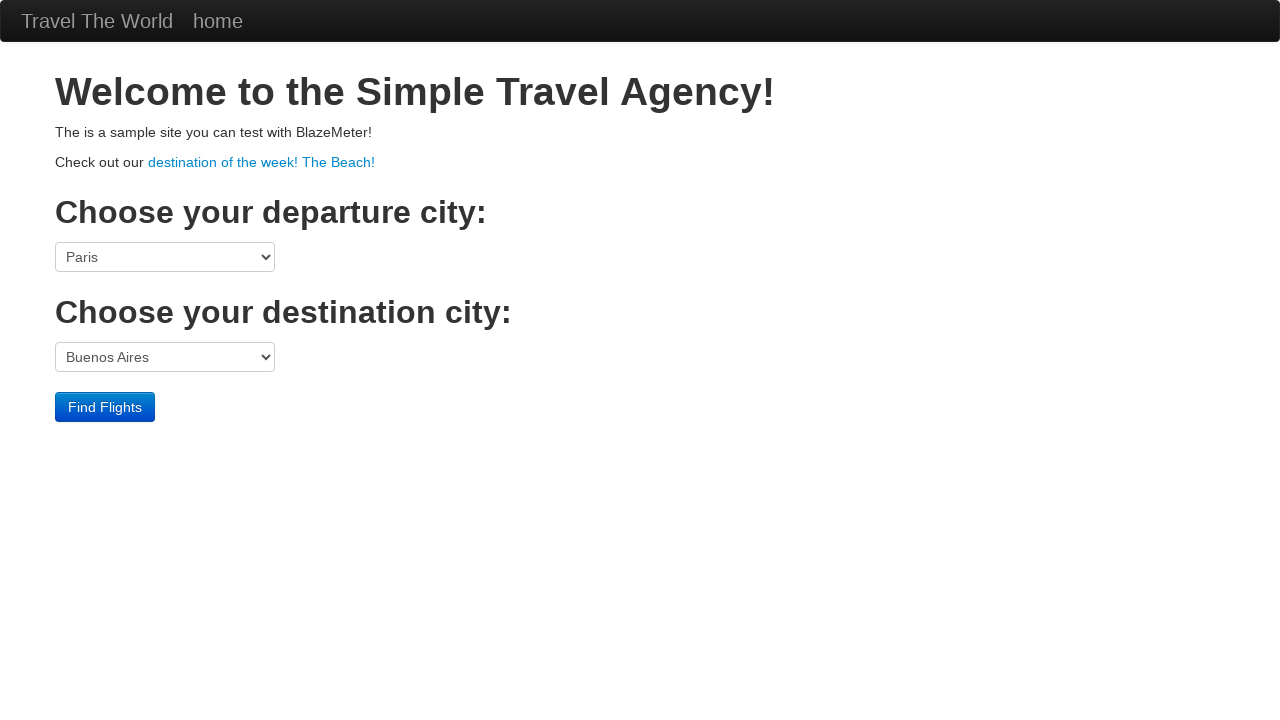

Selected 'London' from destination city dropdown on select[name="toPort"]
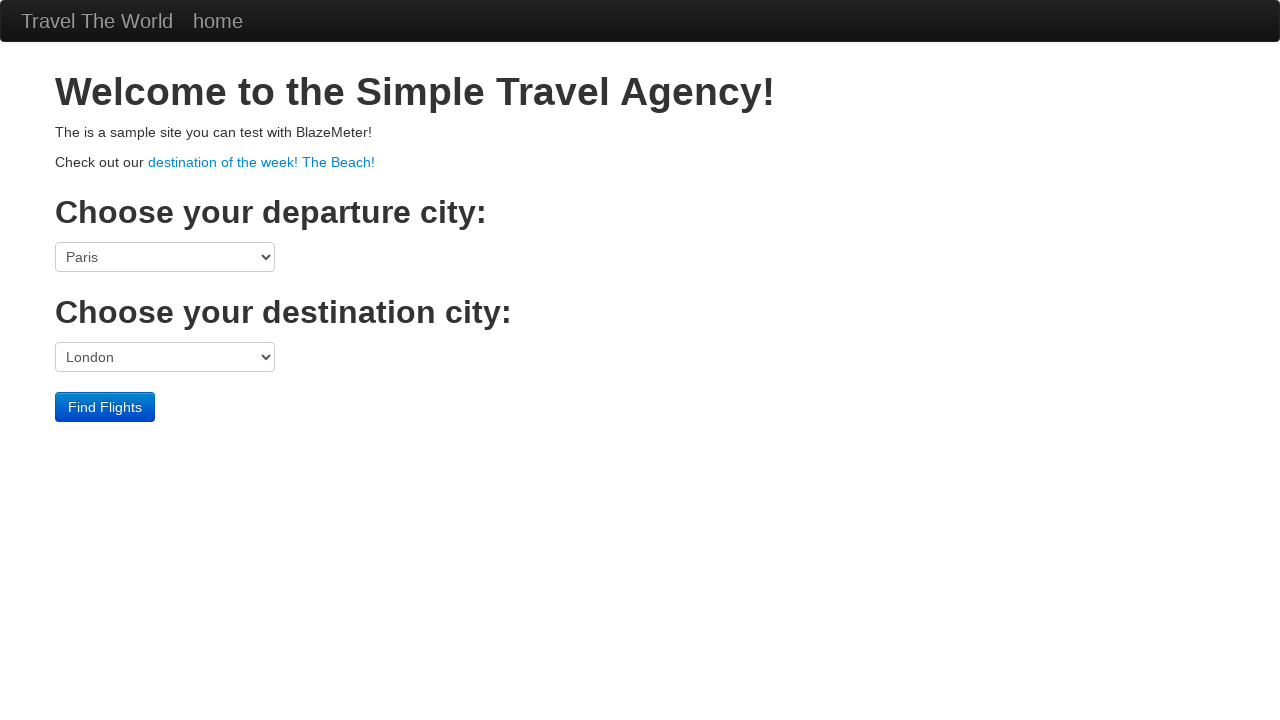

Clicked 'Find Flights' button to search for flights at (105, 407) on input[value="Find Flights"]
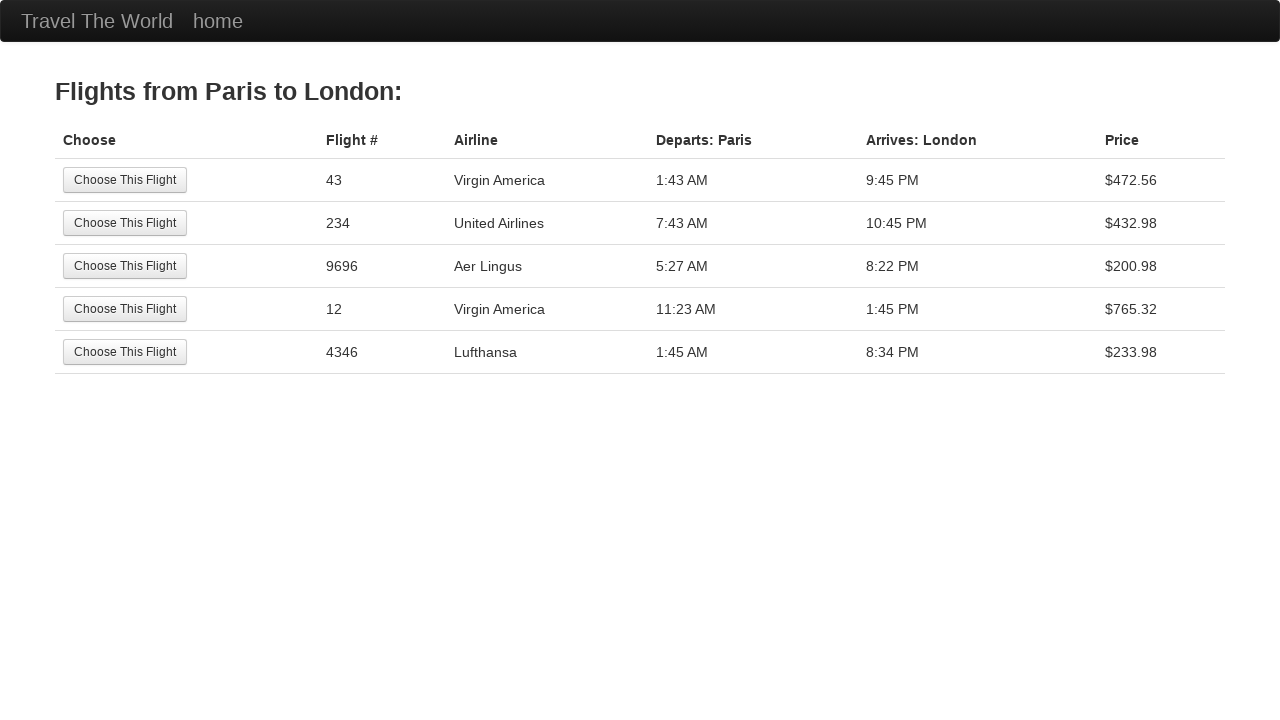

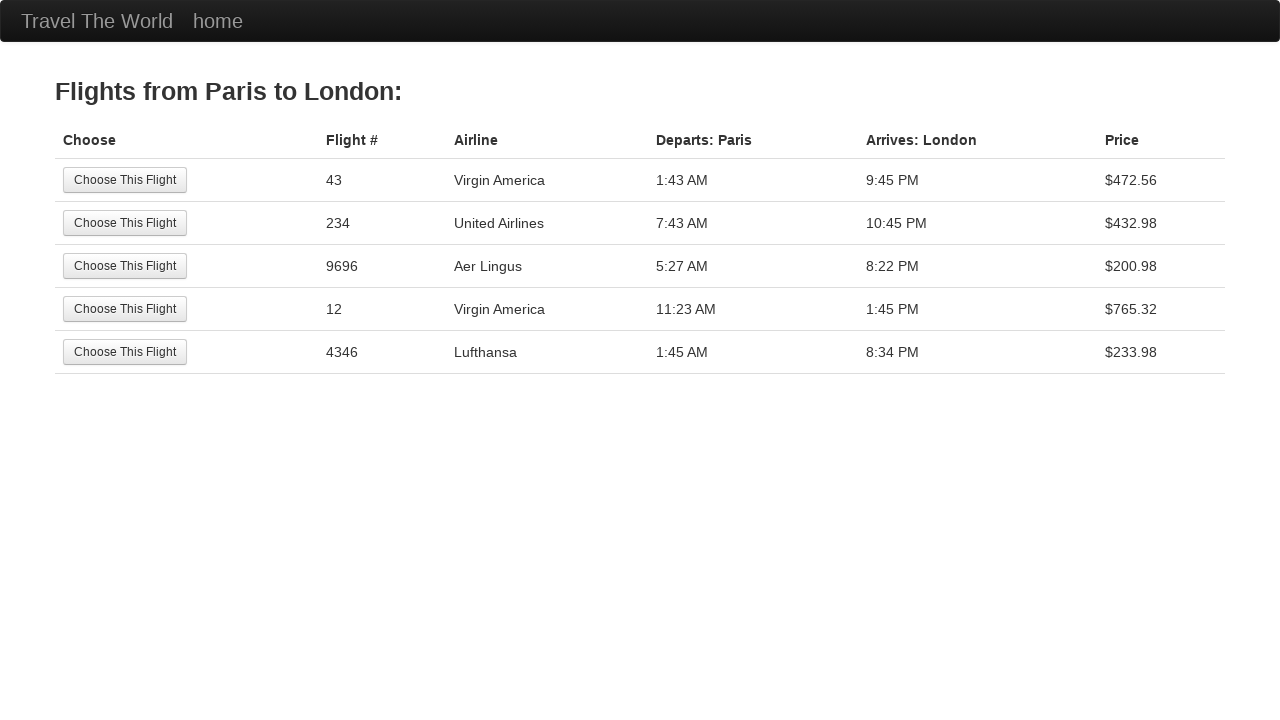